Navigates to the tables page, locates a specific user row (Frank) in the table, and clicks the edit link for that user

Starting URL: https://the-internet.herokuapp.com/tables

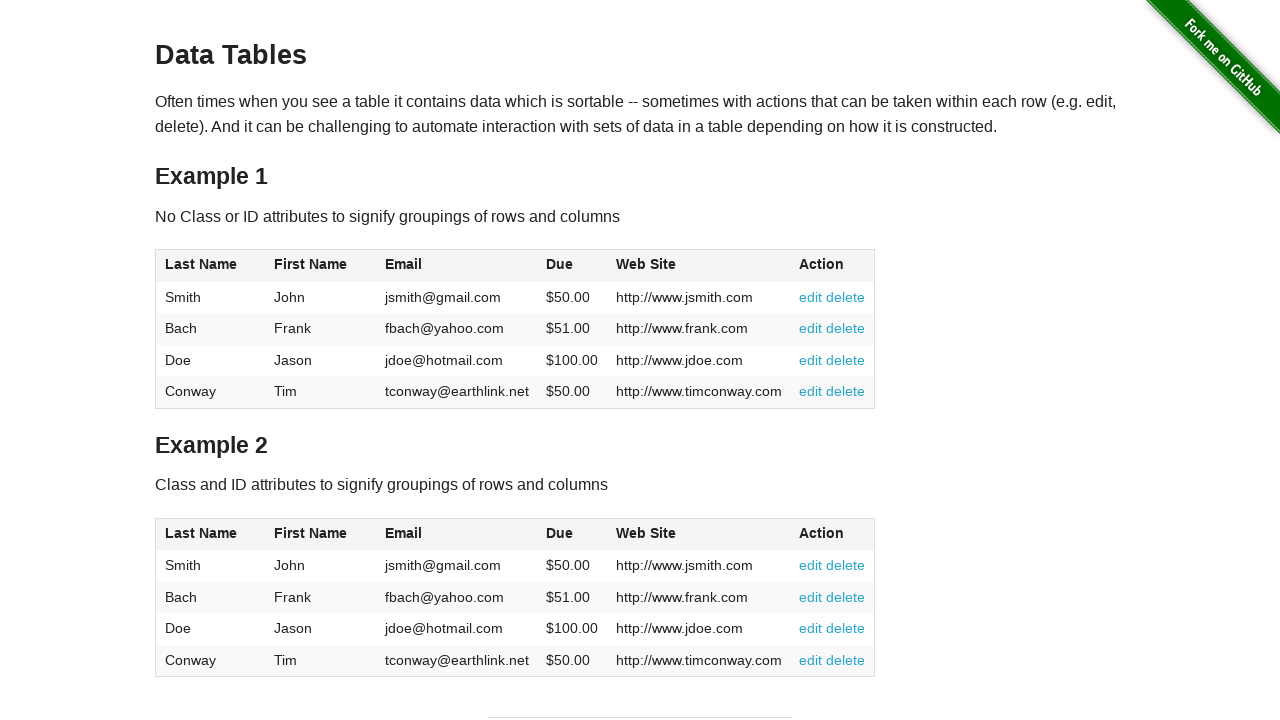

Waited for table to load
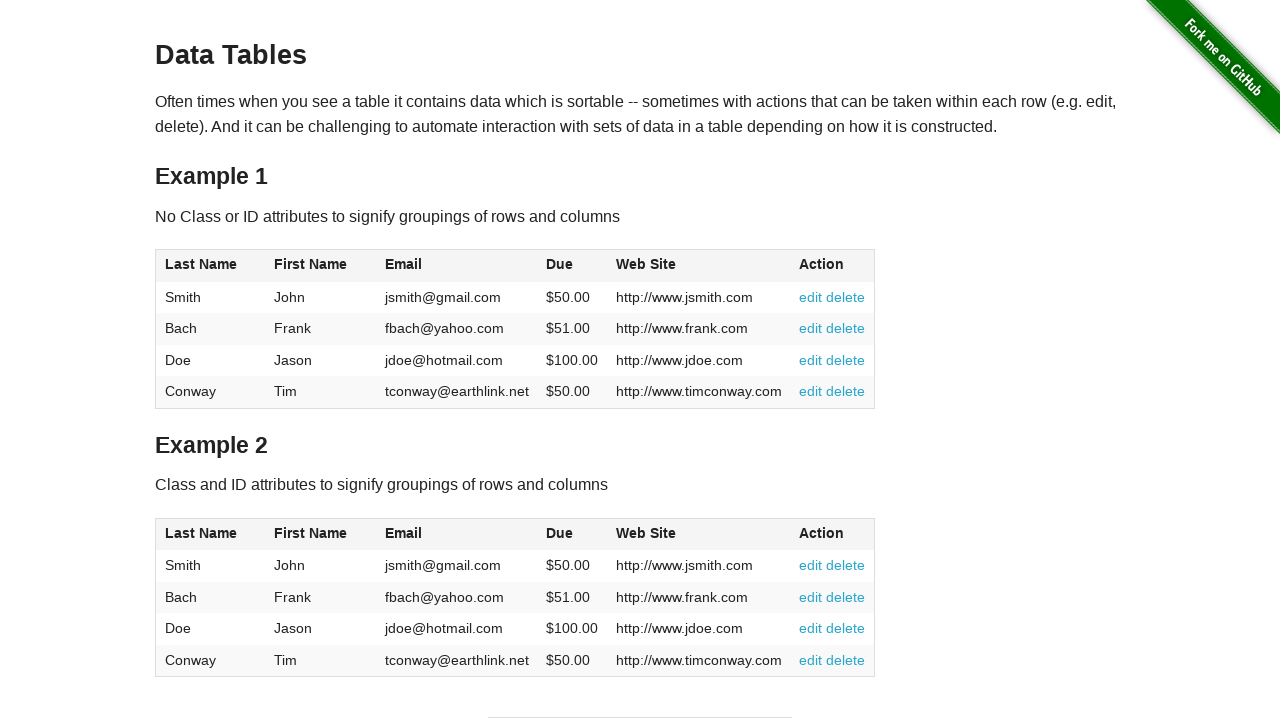

Located Frank's row in the table
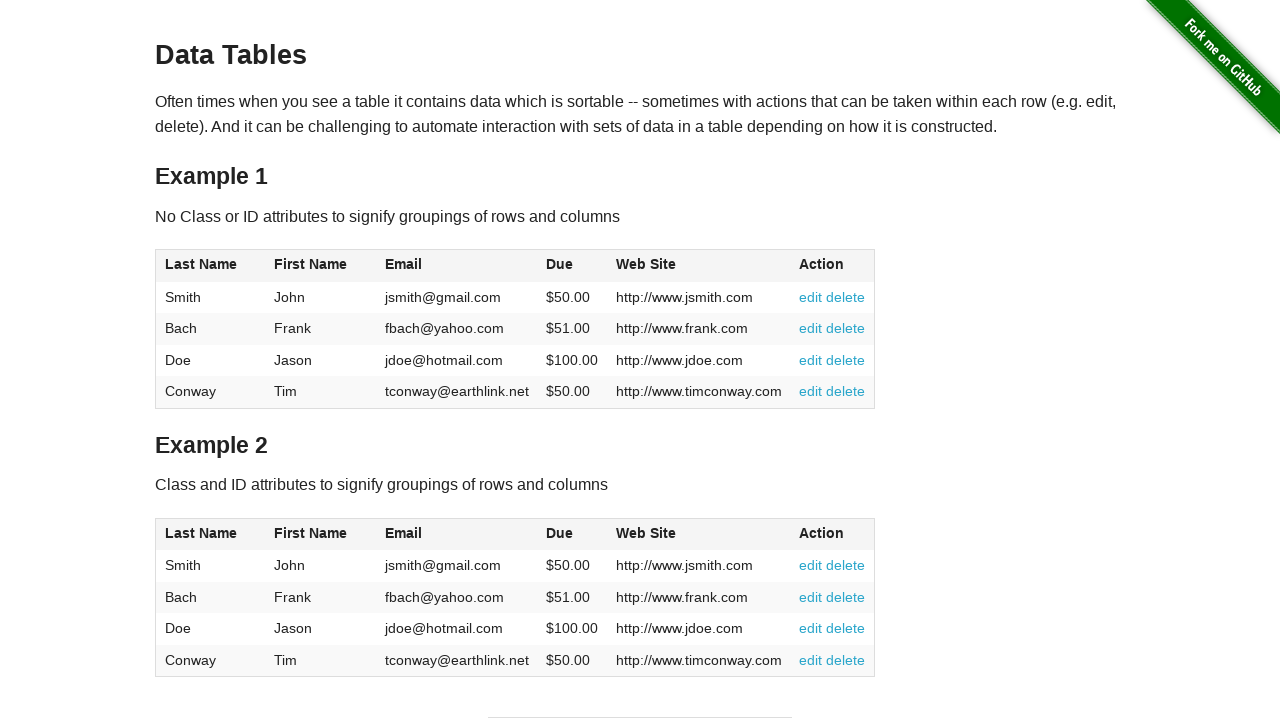

Clicked edit link for Frank's user record at (811, 328) on table#table1 tbody tr >> internal:has-text="Frank"i >> internal:text="edit"i
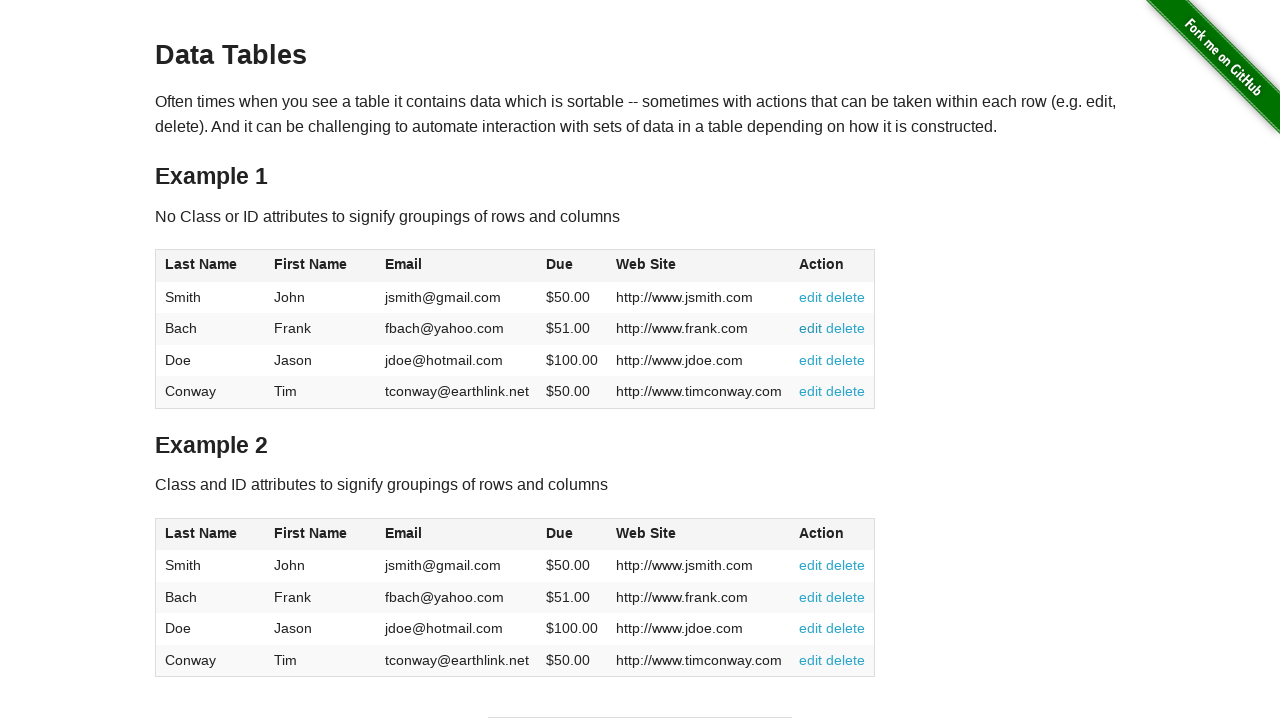

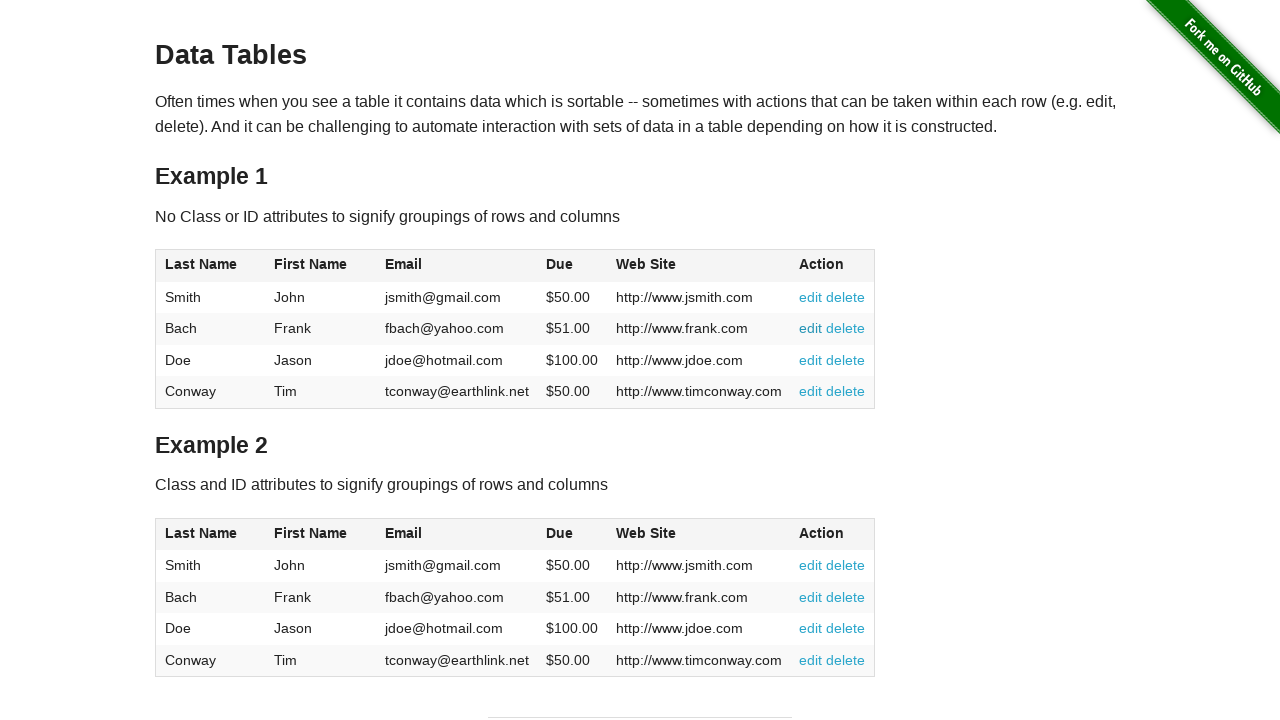